Tests that clicking the Email column header sorts the table data in ascending alphabetical order by verifying the Email column values are sorted correctly.

Starting URL: http://the-internet.herokuapp.com/tables

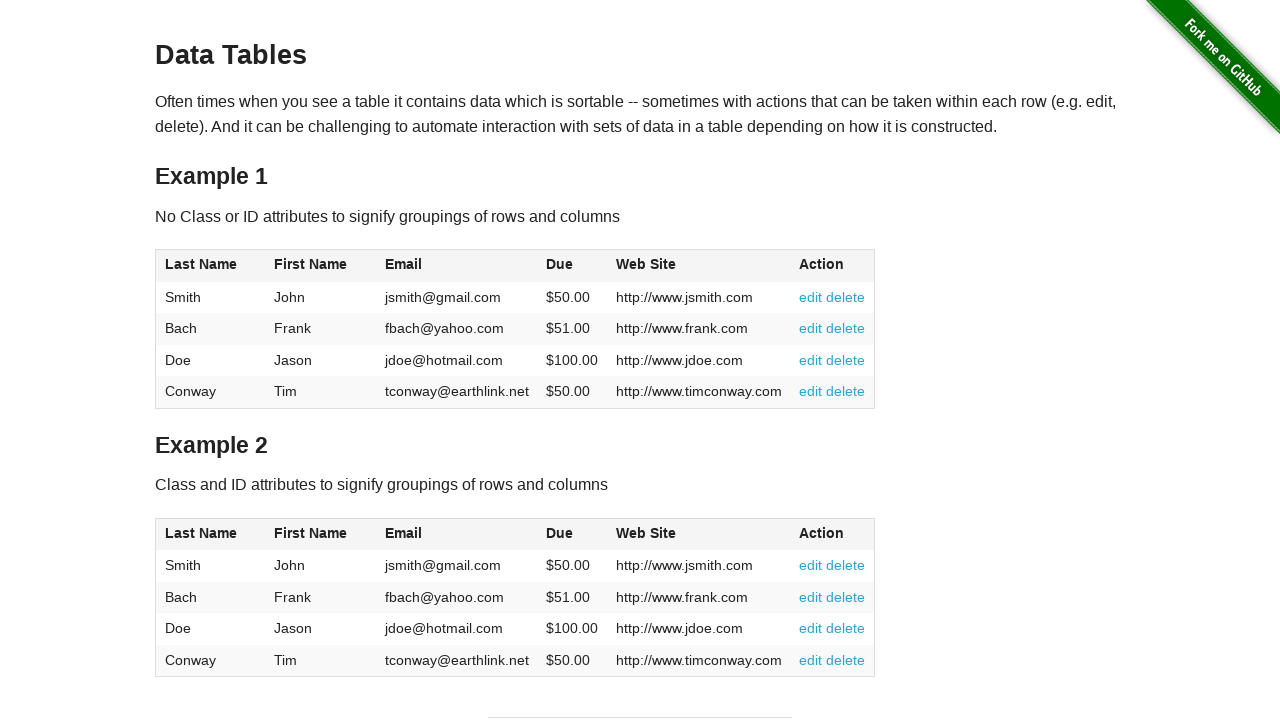

Clicked Email column header to sort ascending at (457, 266) on #table1 thead tr th:nth-of-type(3)
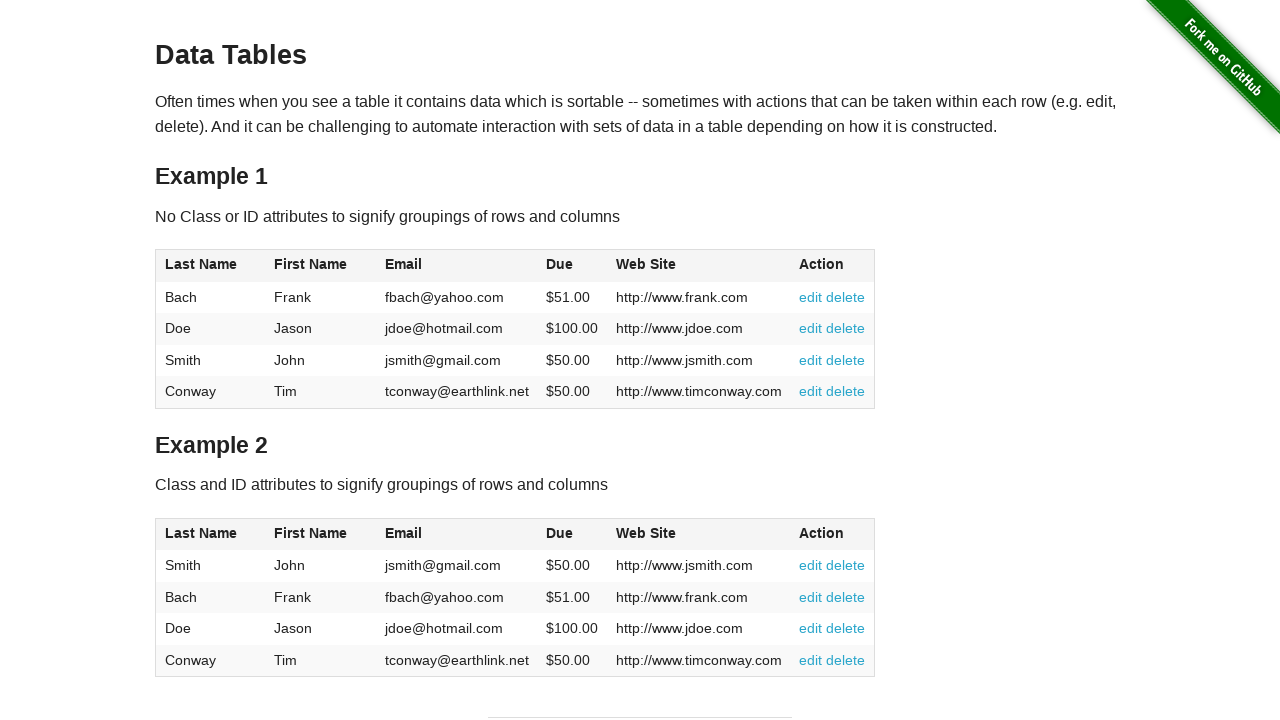

Email column in table body loaded after sorting
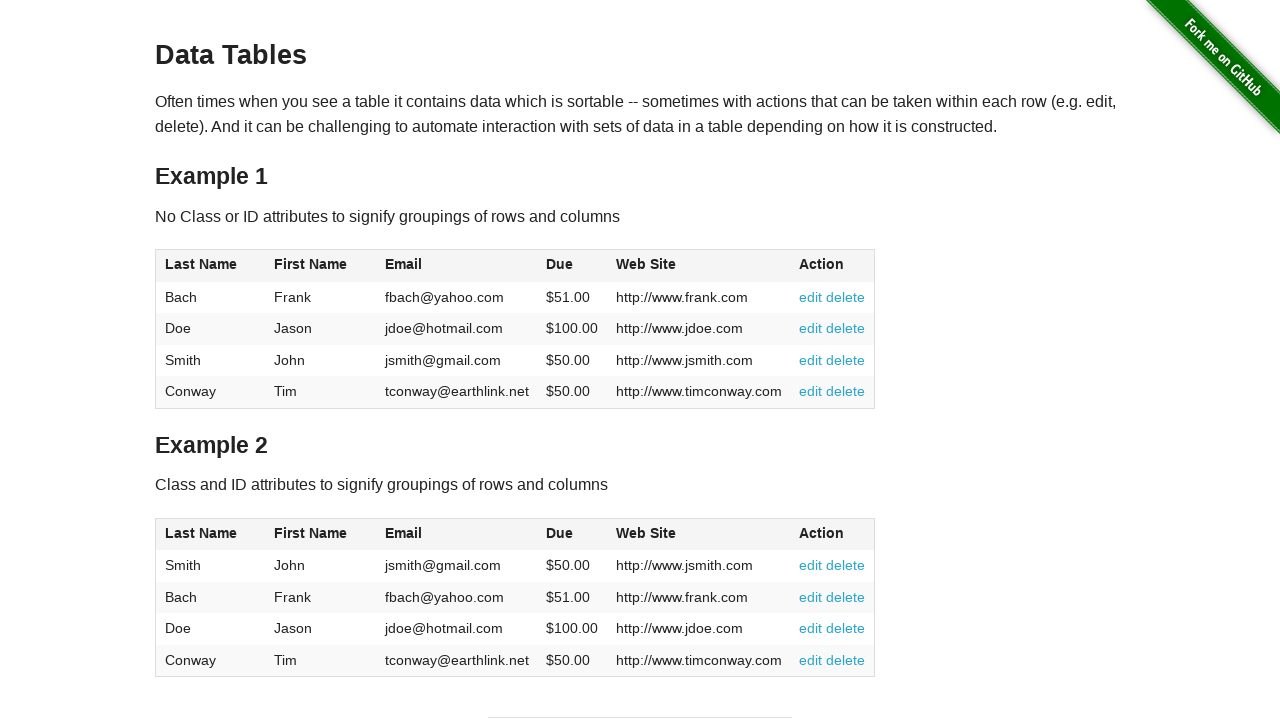

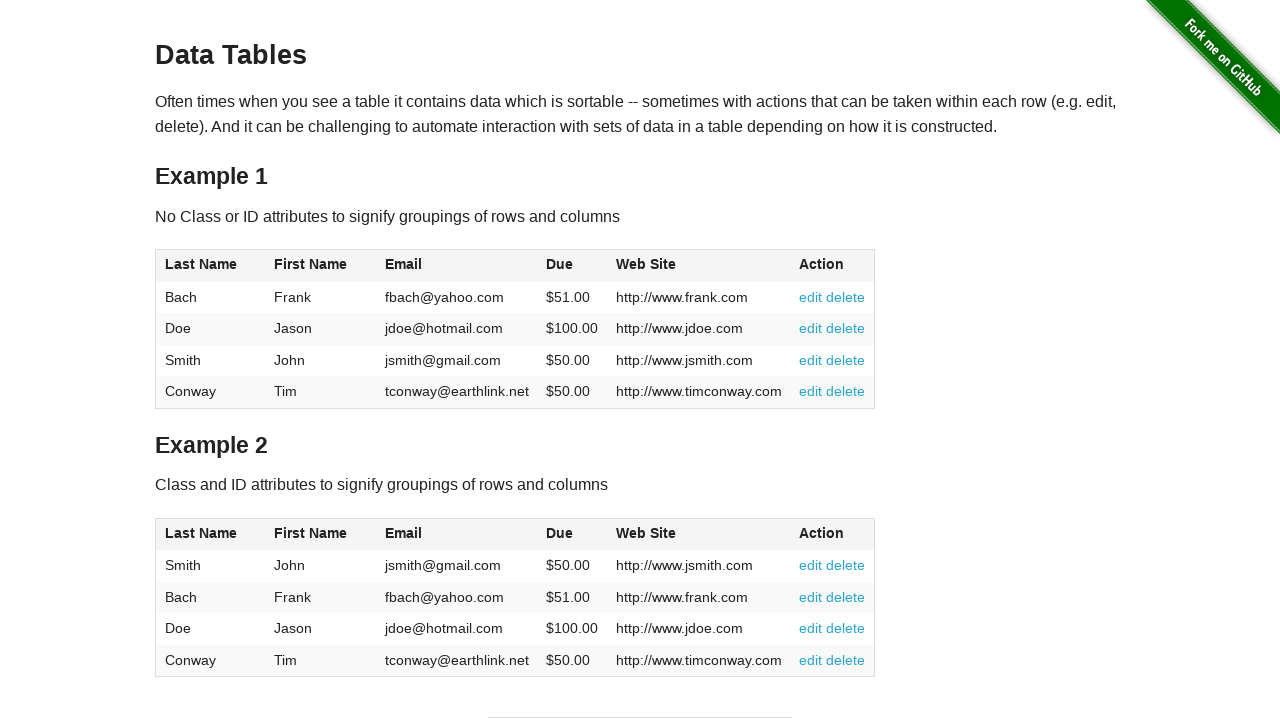